Tests clicking on sign-in button elements and verifies error message is displayed when submitting empty login form

Starting URL: http://zero.webappsecurity.com/index.html

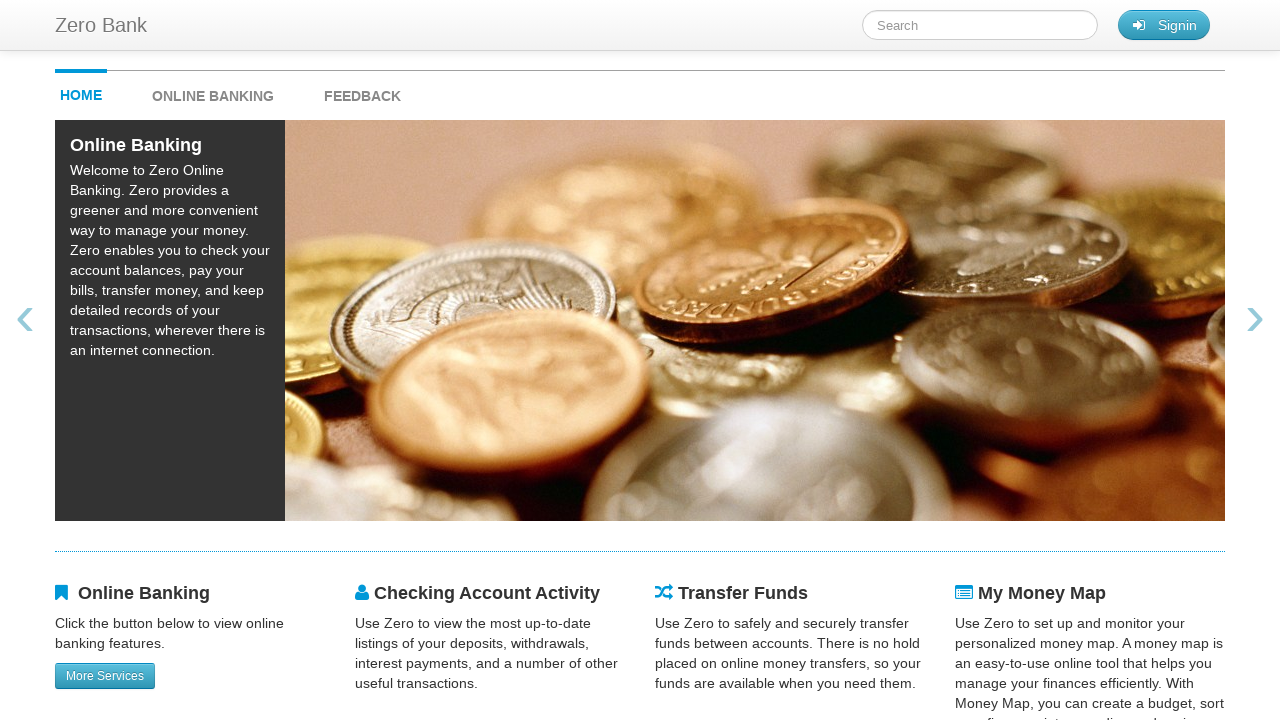

Clicked sign-in button to open login form at (1164, 25) on button#signin_button
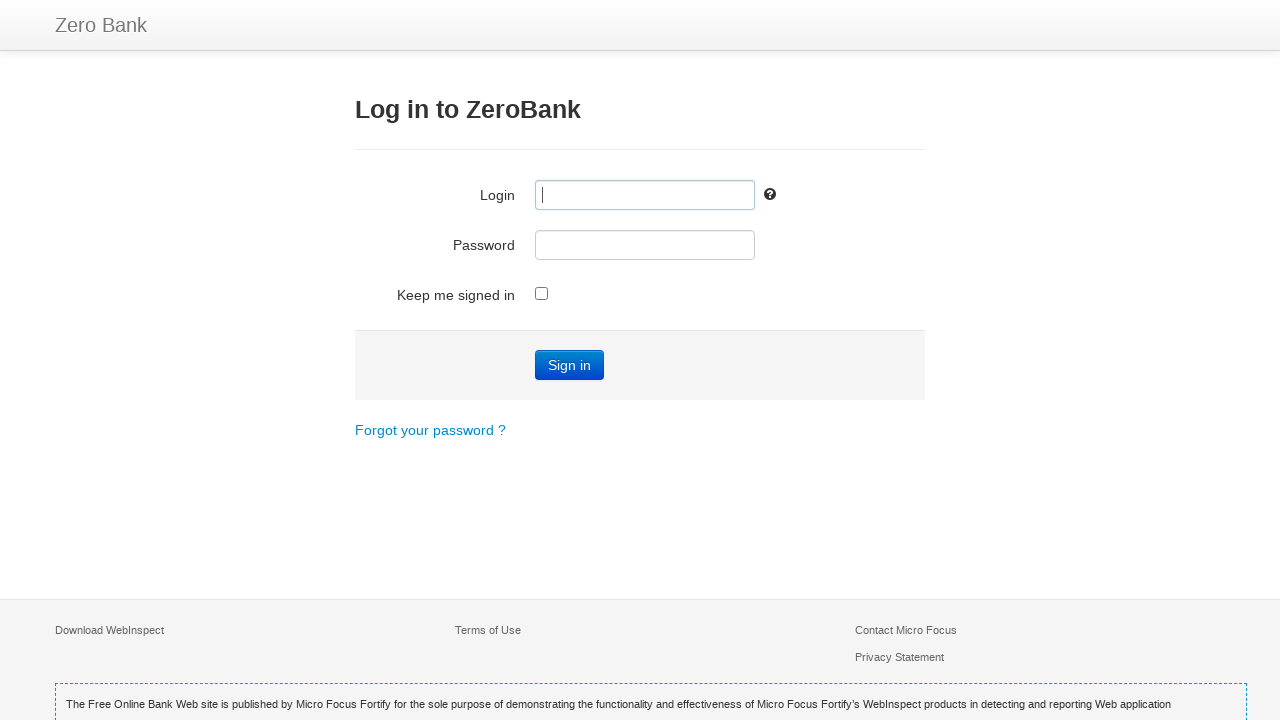

Clicked Sign in button with empty credentials at (570, 365) on text=Sign in
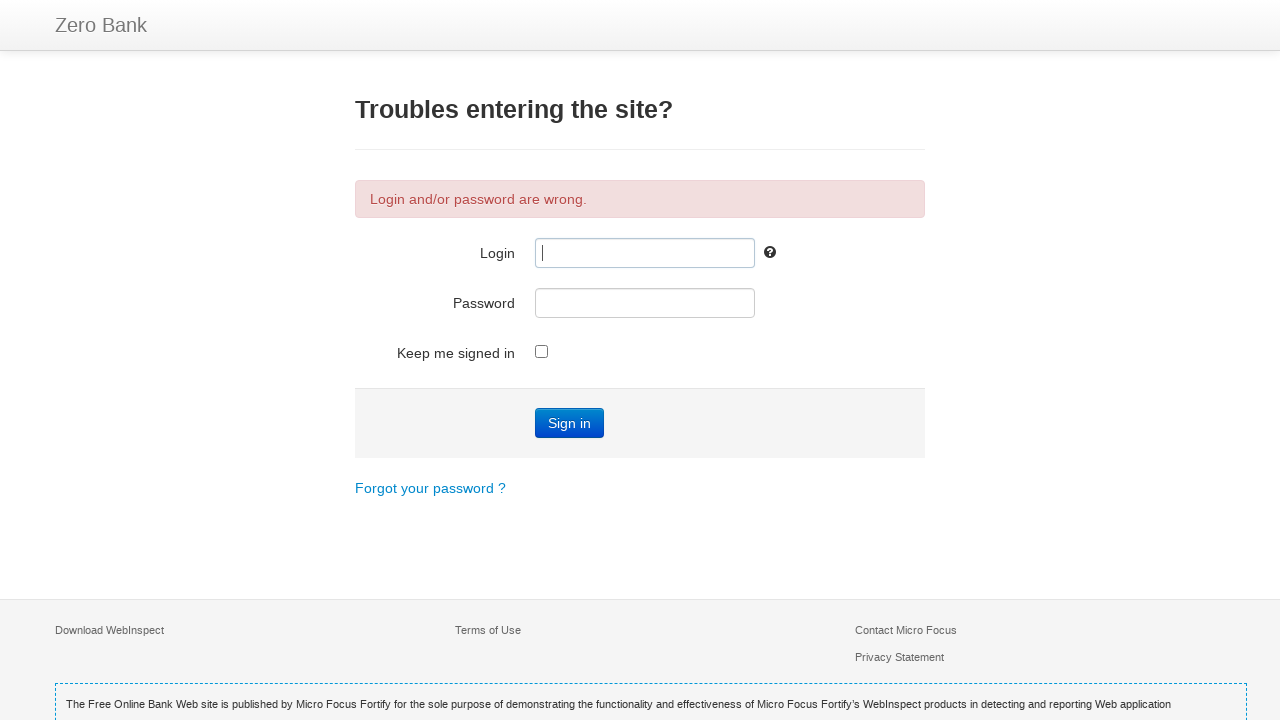

Located error message element
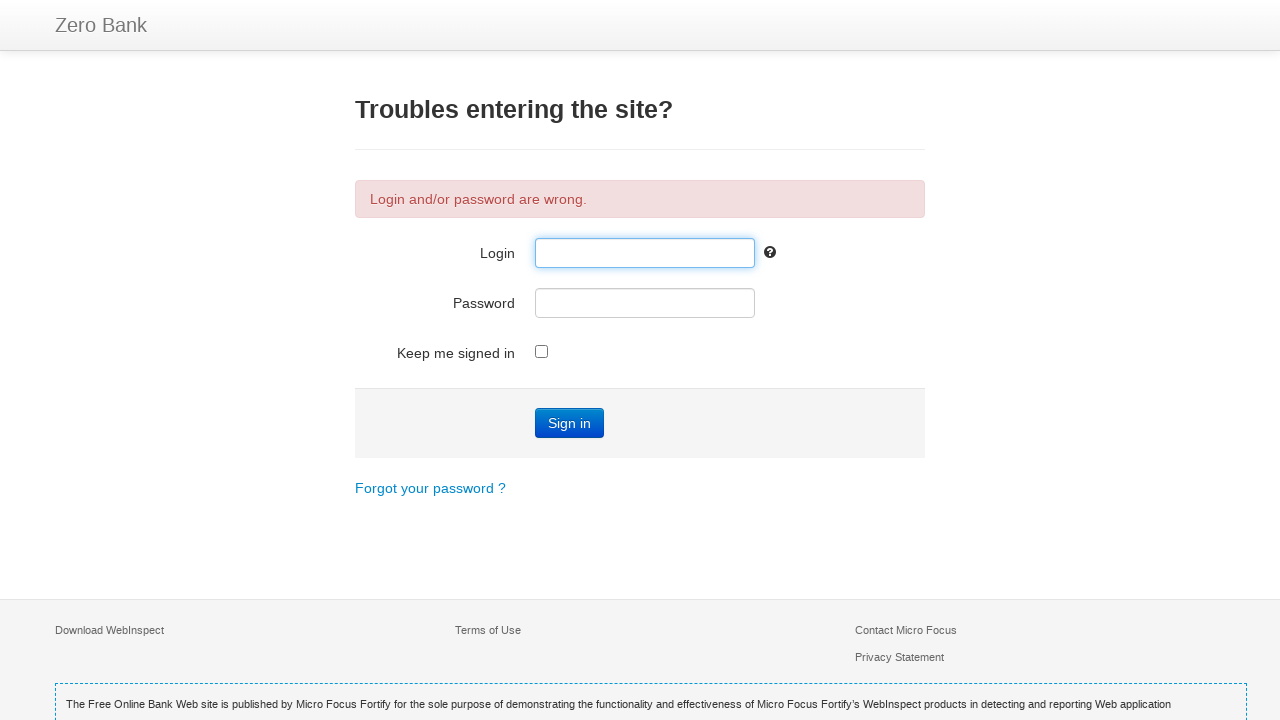

Waited for error message to appear
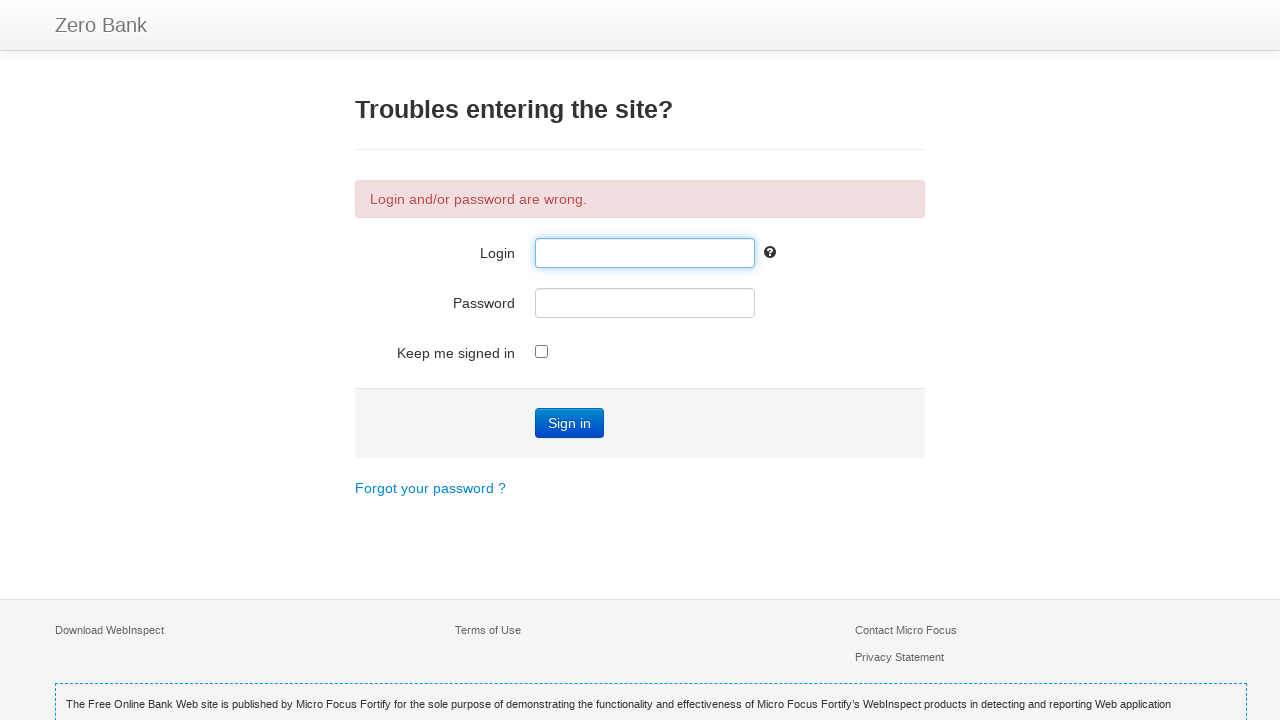

Verified error message contains 'Login and/or password are wrong.'
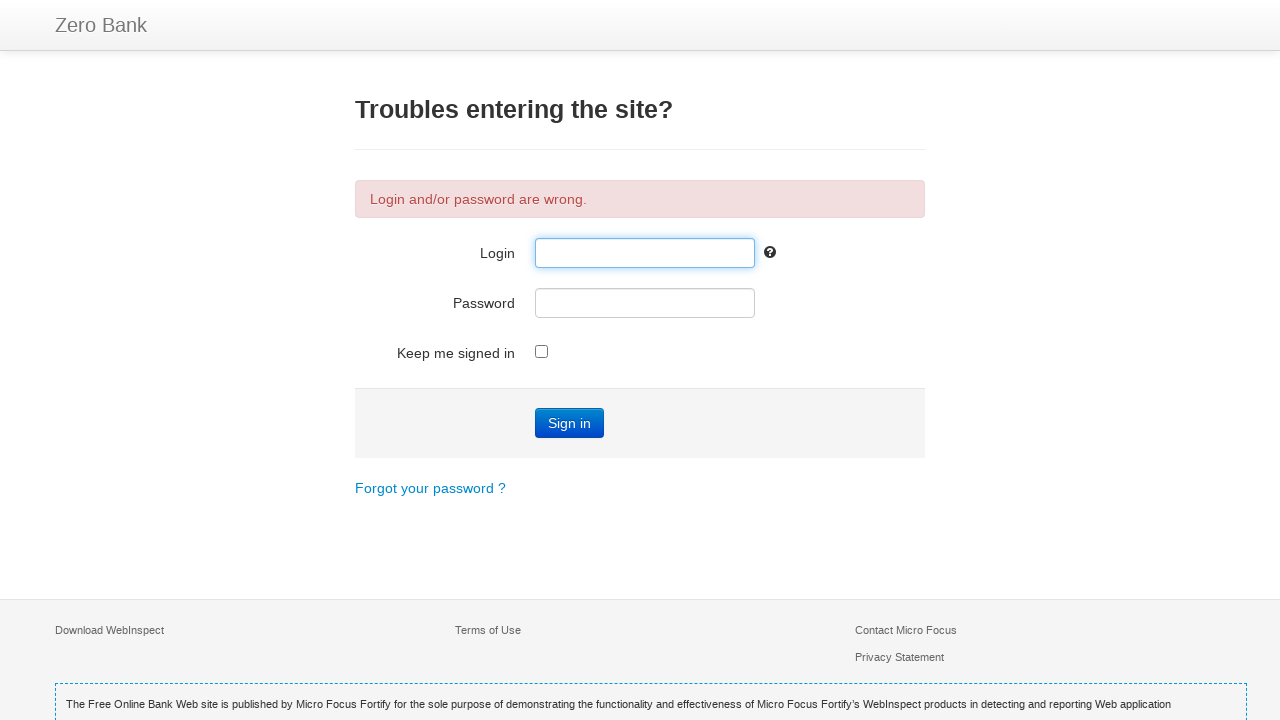

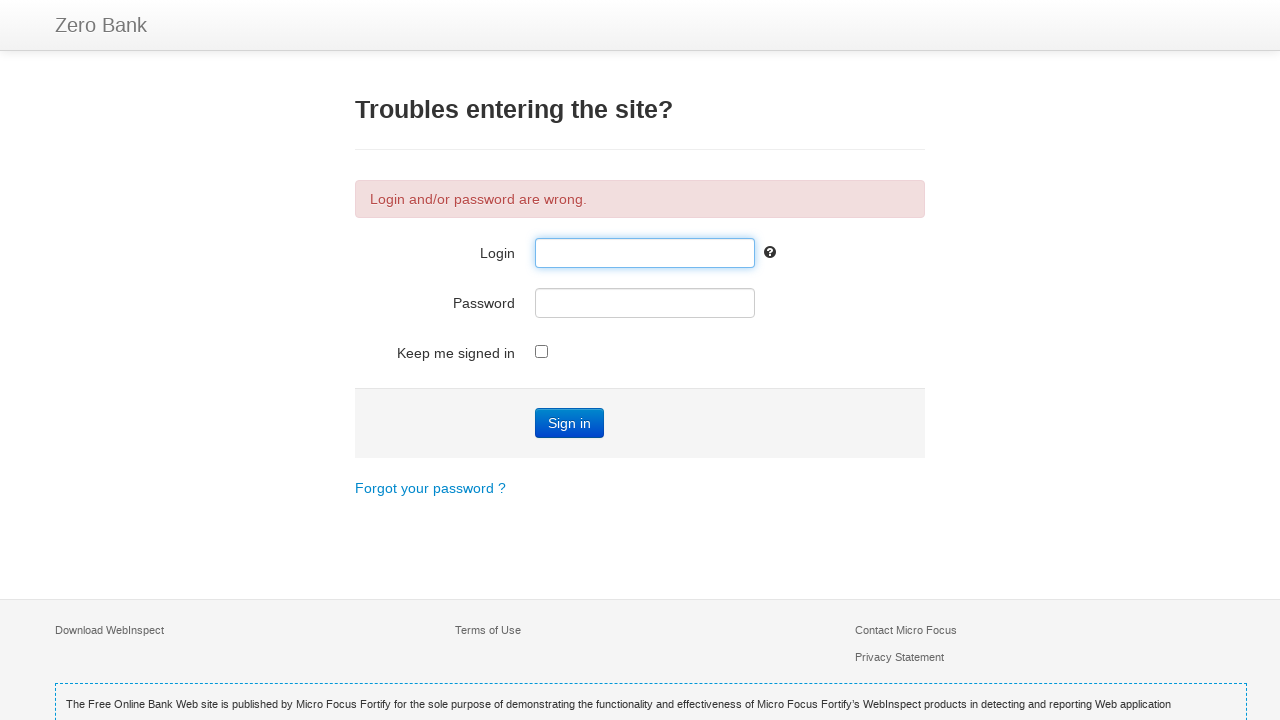